Tests a slow calculator application by setting a delay value, performing an addition operation (7 + 8), and verifying the result displays 15 after the calculation completes.

Starting URL: https://bonigarcia.dev/selenium-webdriver-java/slow-calculator.html

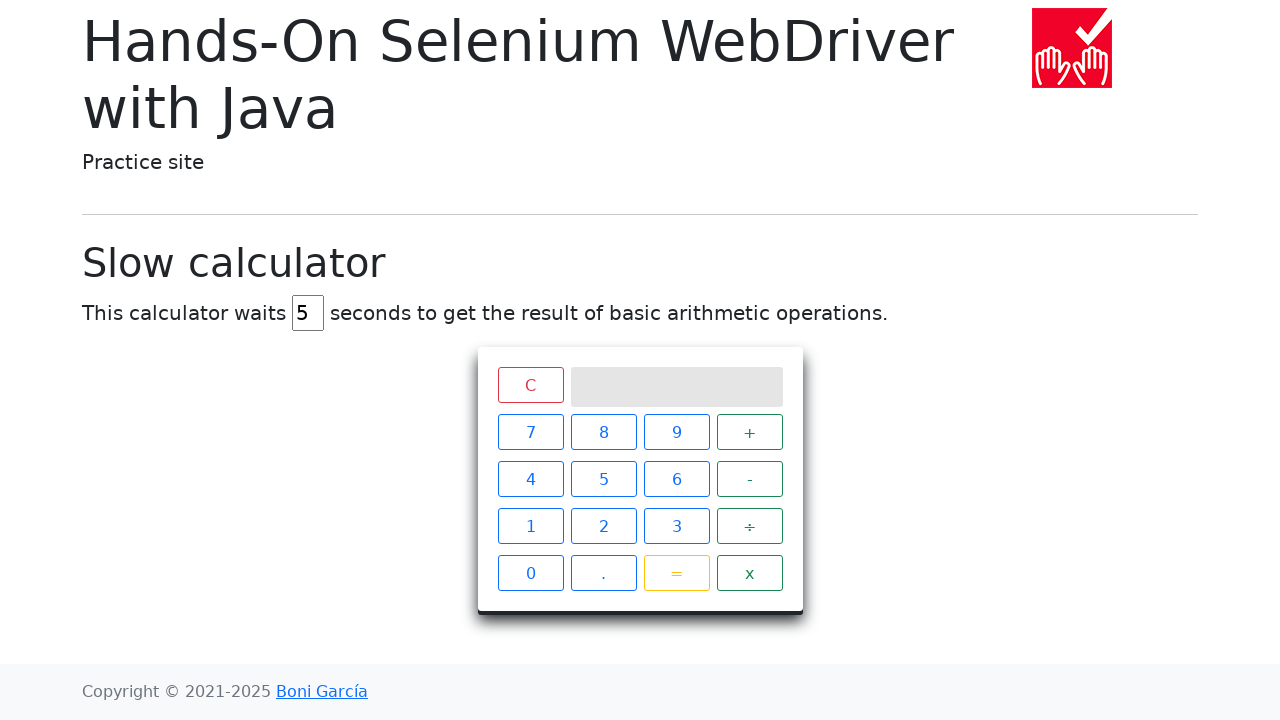

Navigated to slow calculator application
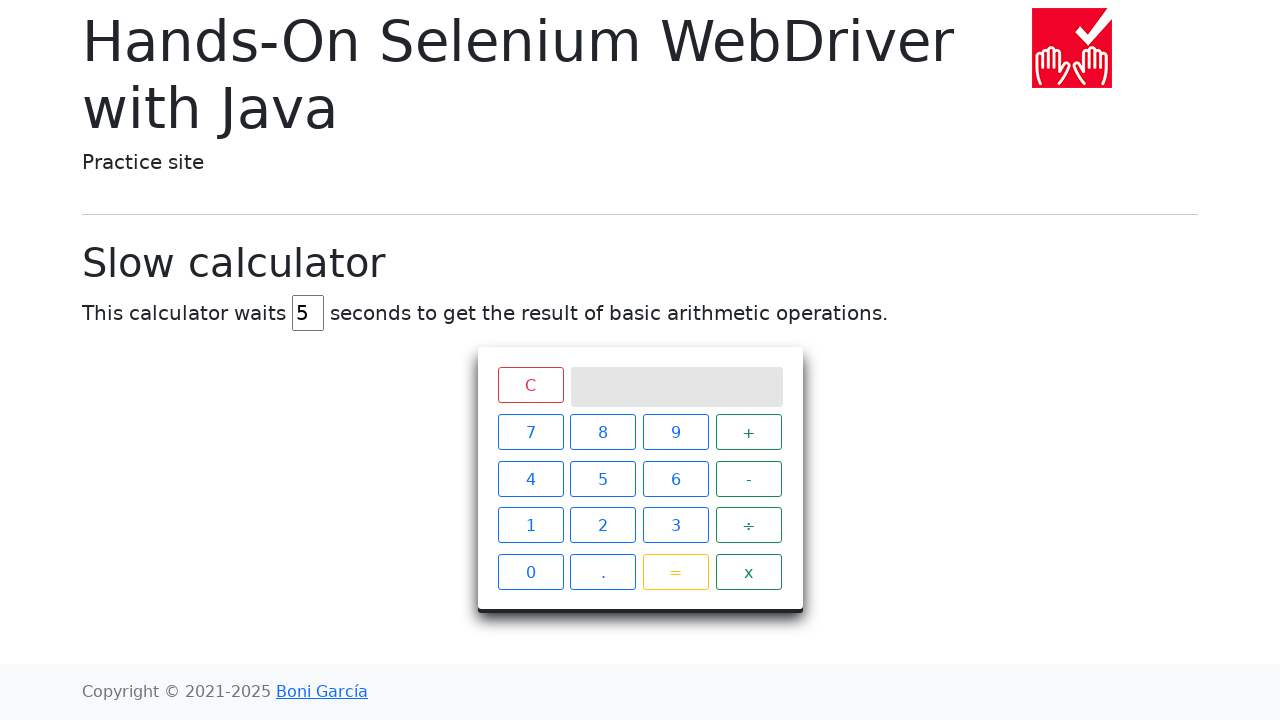

Cleared the delay input field on #delay
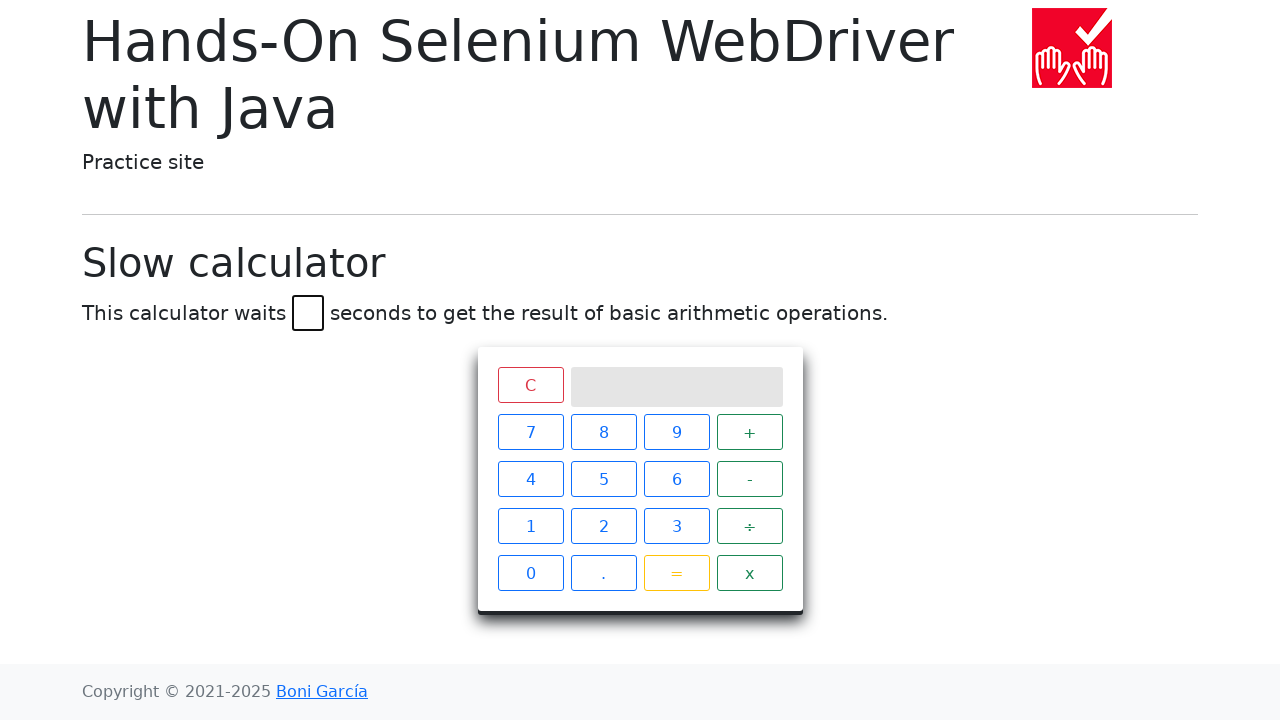

Set delay value to 45 seconds on #delay
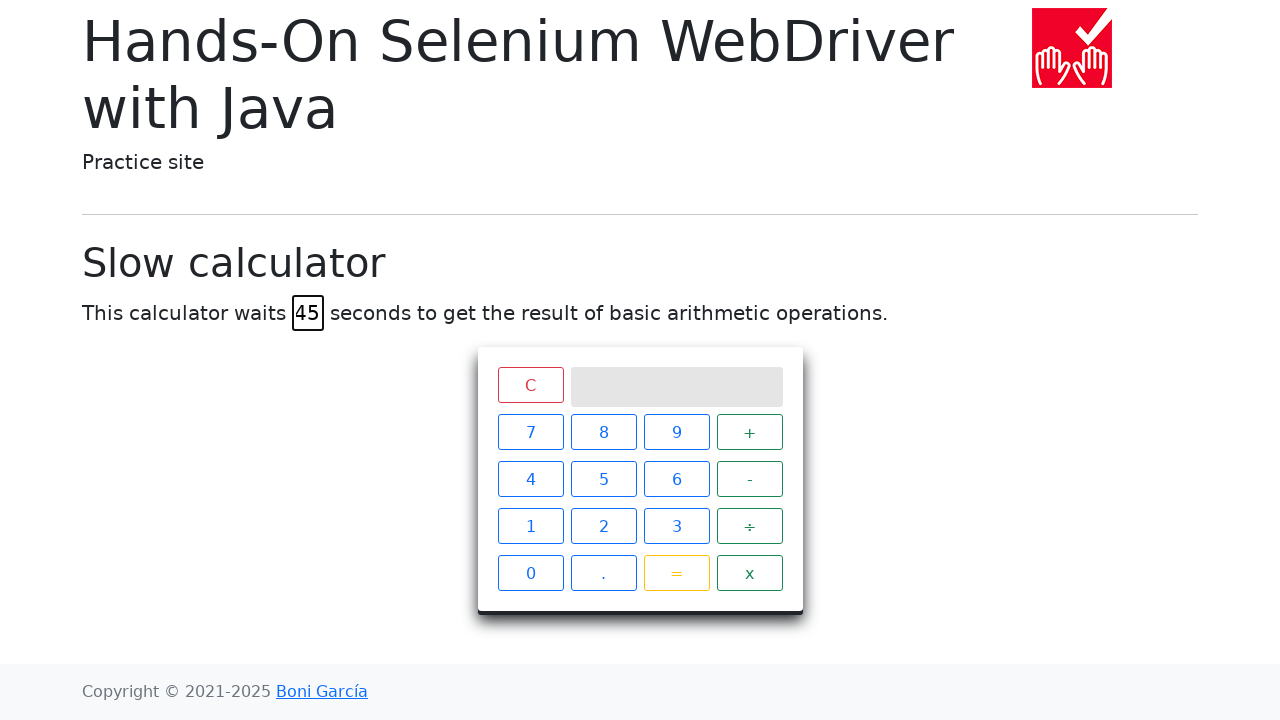

Clicked calculator button '7' at (530, 432) on xpath=//span[text()='7']
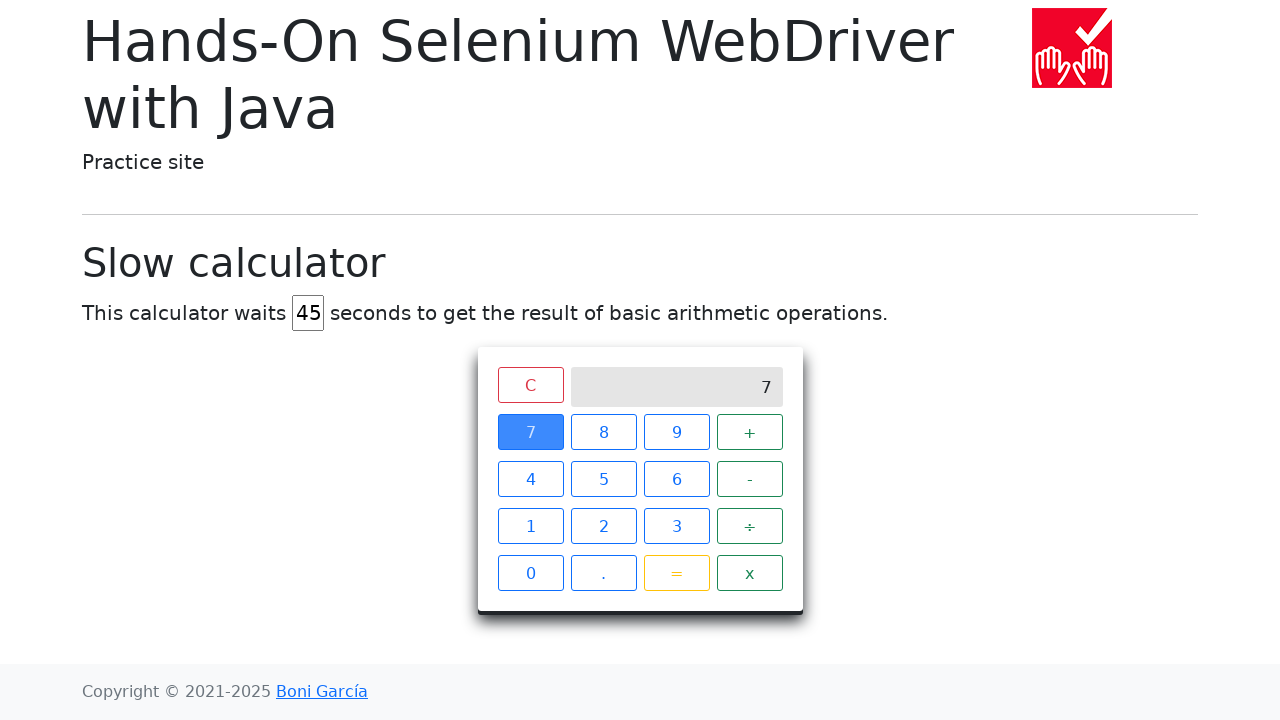

Clicked calculator button '+' at (750, 432) on xpath=//span[text()='+']
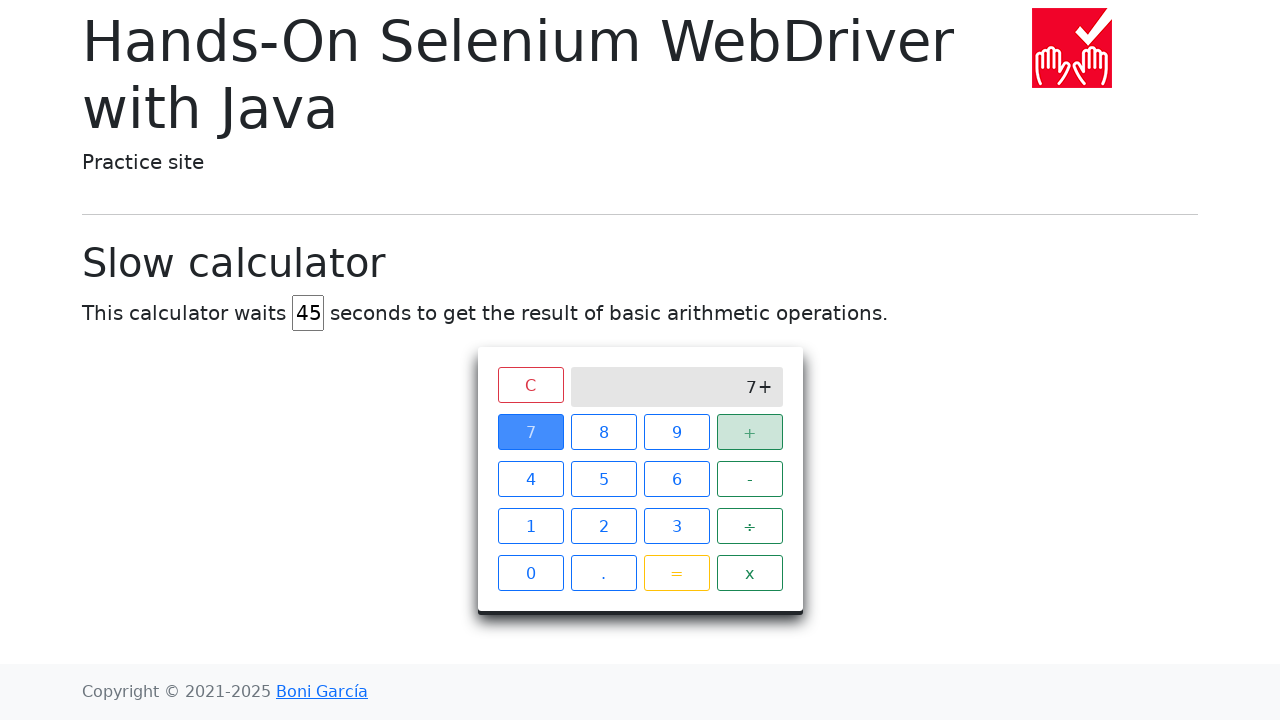

Clicked calculator button '8' at (604, 432) on xpath=//span[text()='8']
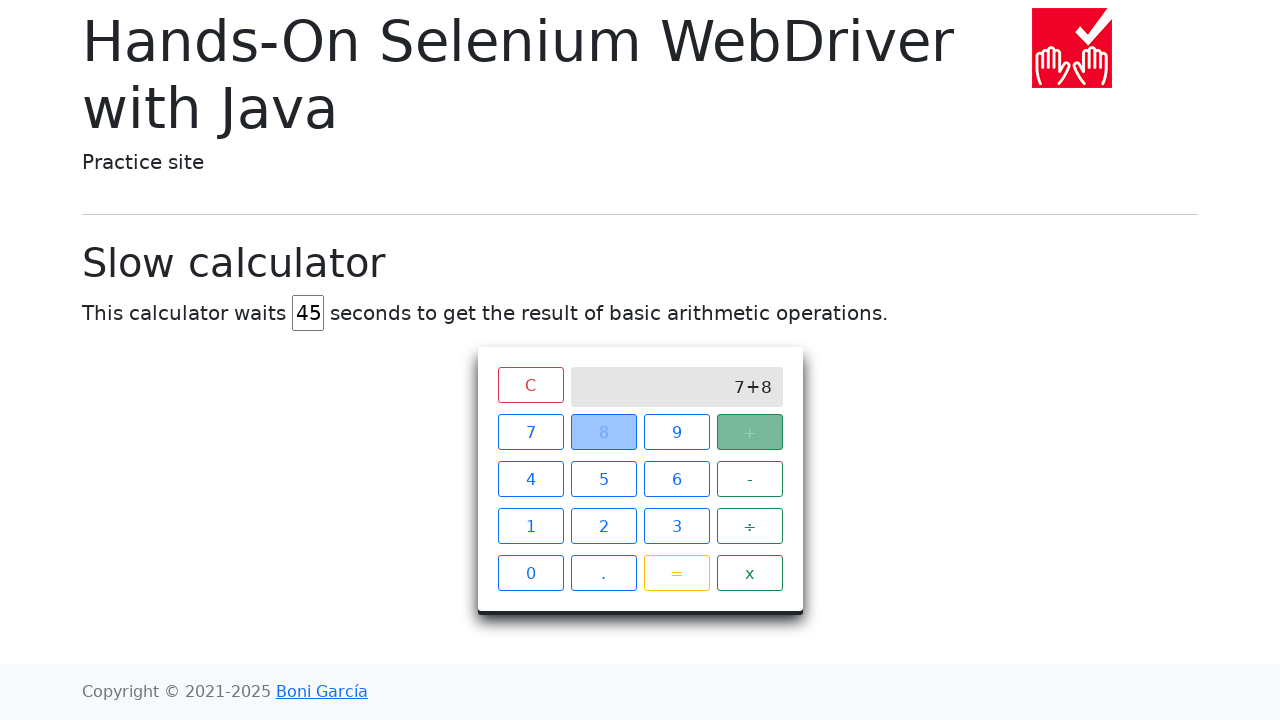

Clicked calculator button '=' to perform addition at (676, 573) on xpath=//span[text()='=']
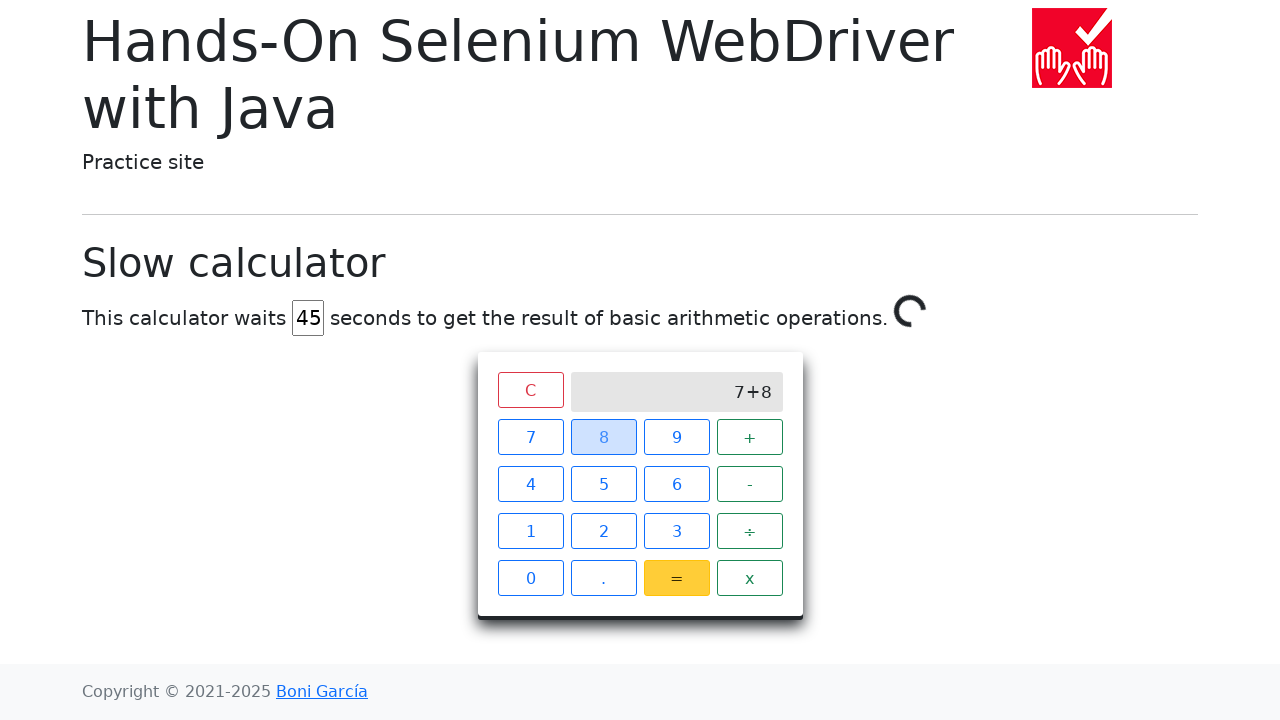

Verified calculation result is 15 after 45-second delay completed
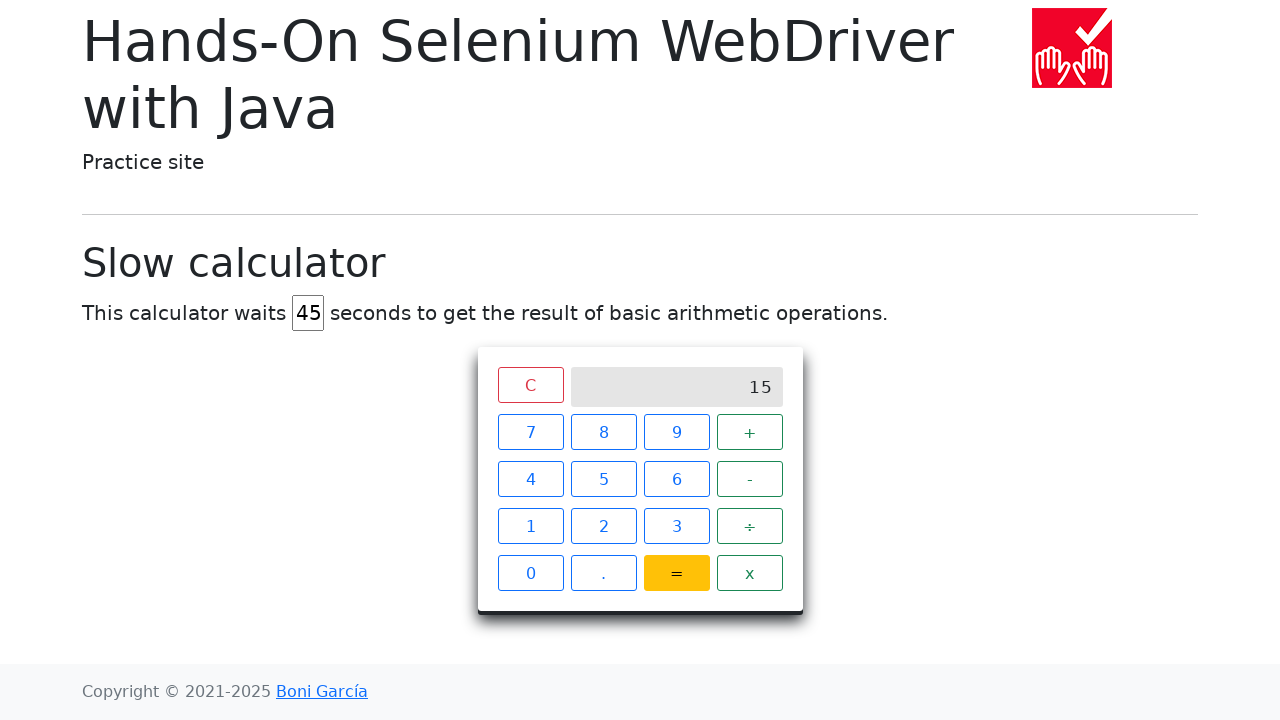

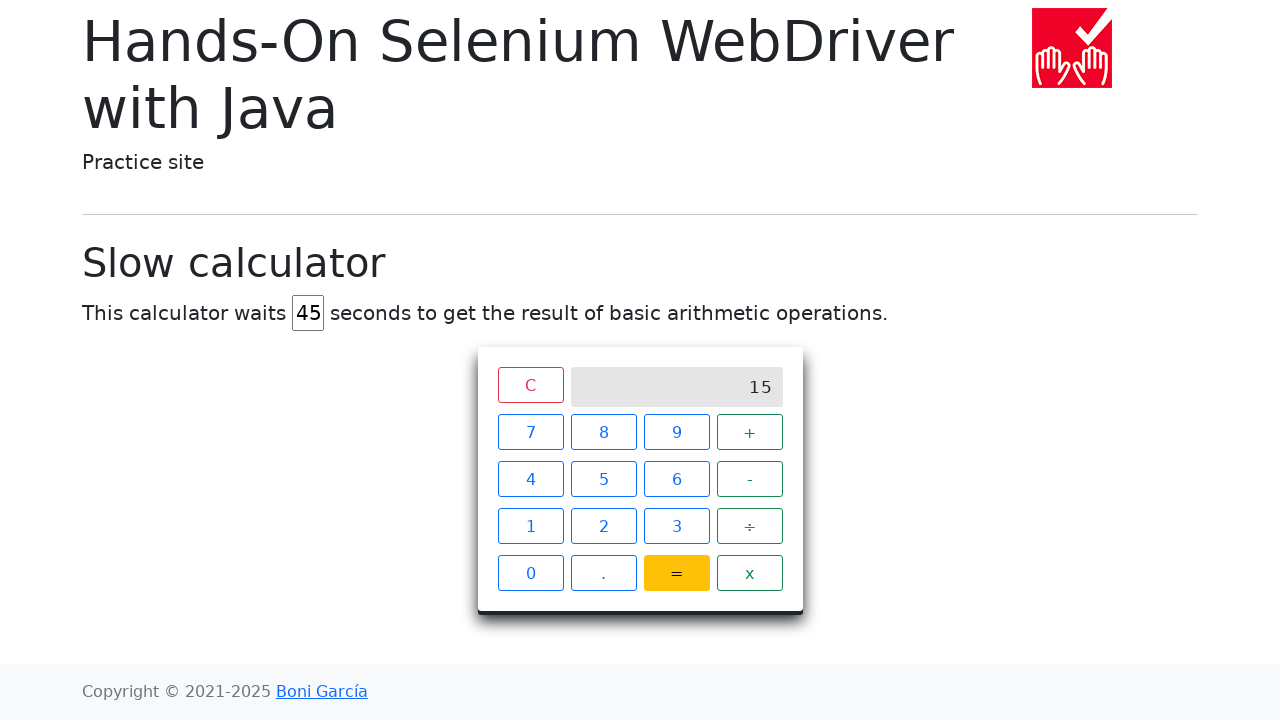